Tests mouse hover functionality by hovering over the sign-in button on a login practice page

Starting URL: https://rahulshettyacademy.com/loginpagePractise/#

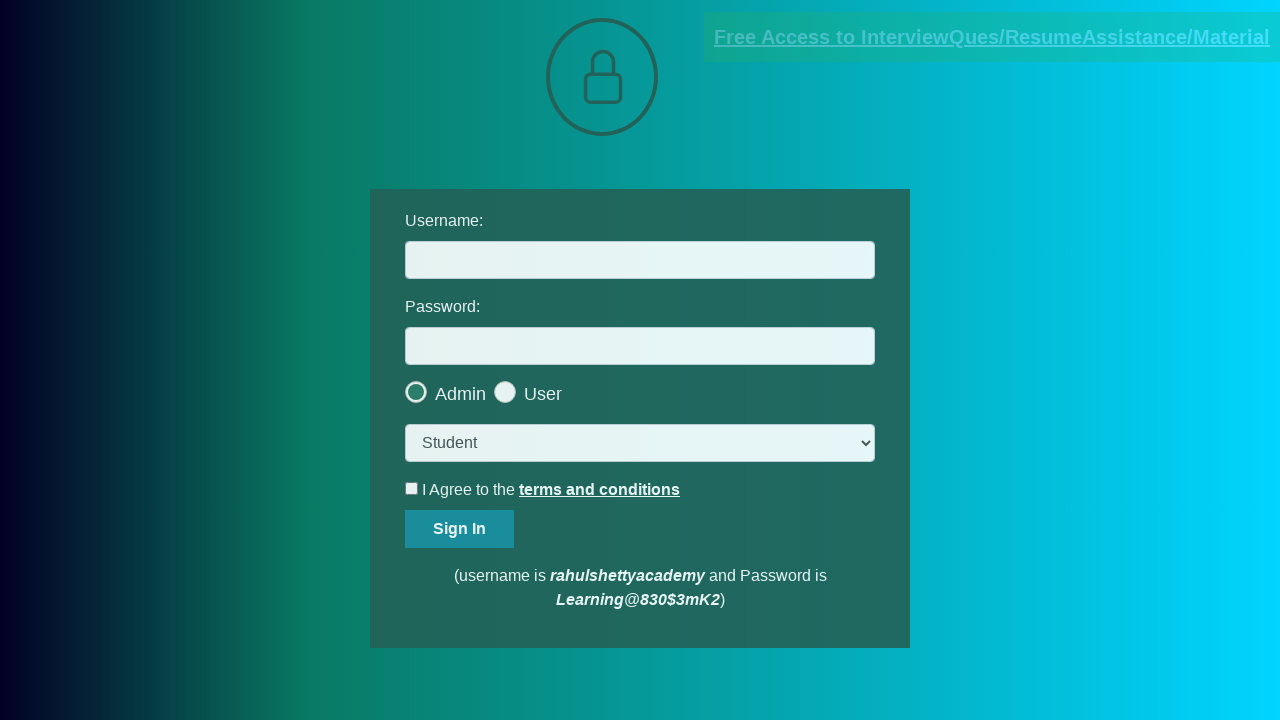

Navigated to login practice page
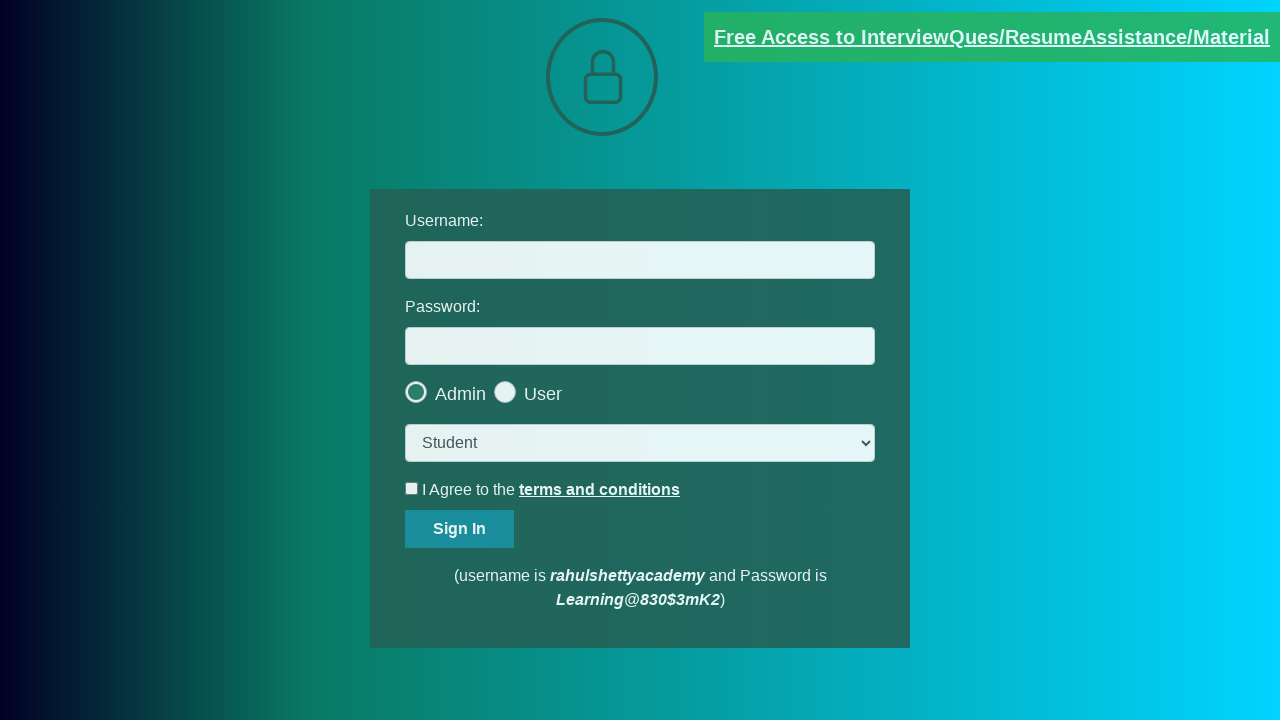

Hovered over sign-in button to test mouse hover functionality at (460, 529) on #signInBtn
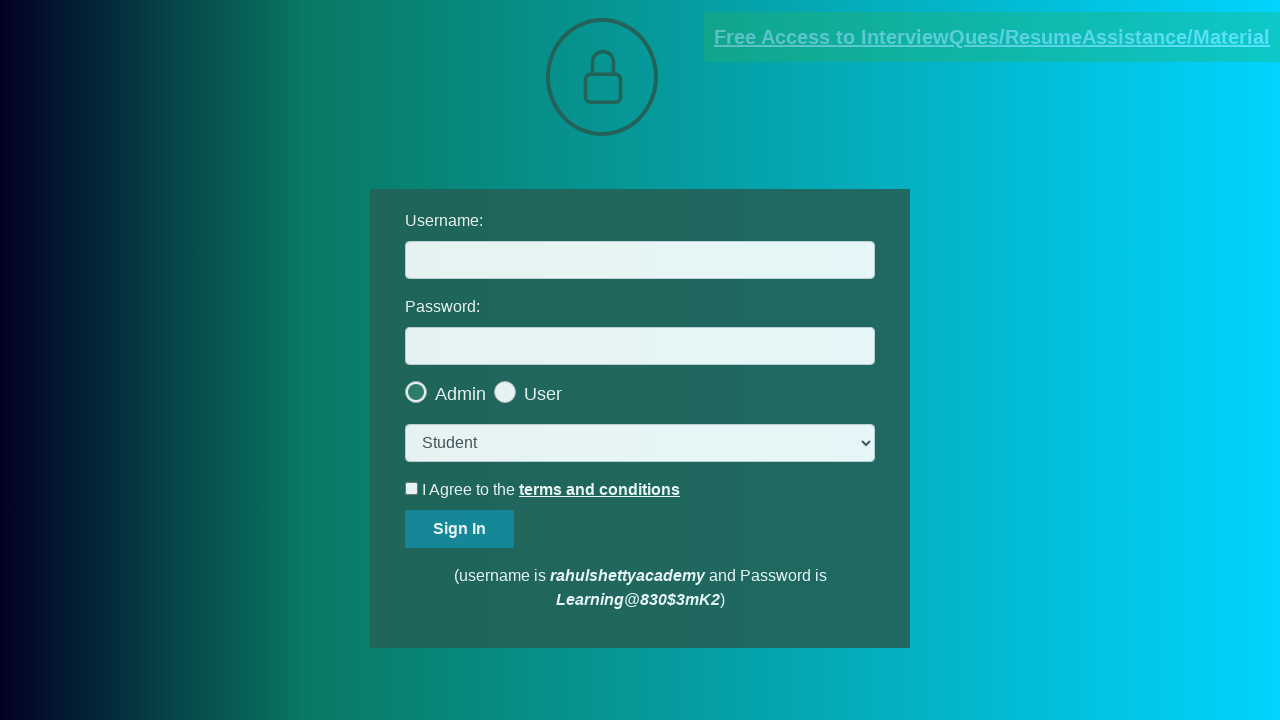

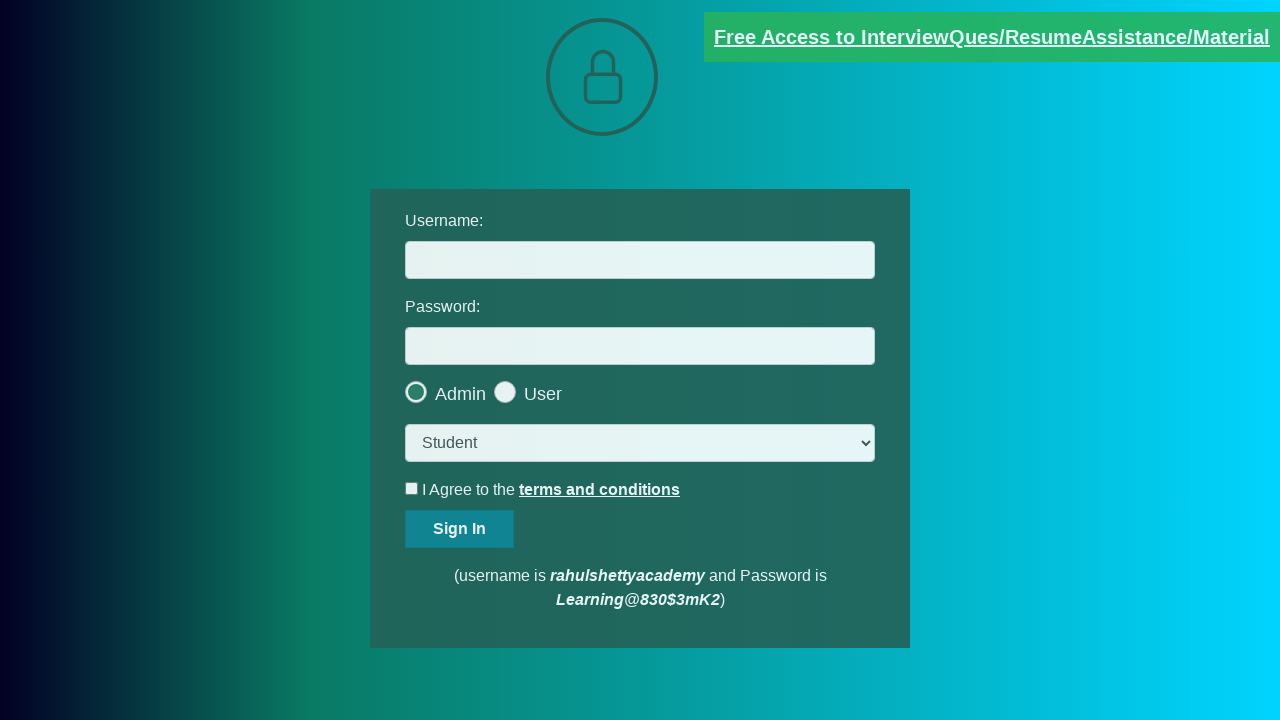